Tests synchronization by clicking a button that reveals text after a delay and verifying the text appears

Starting URL: https://syntaxprojects.com/synchronization-waits.php

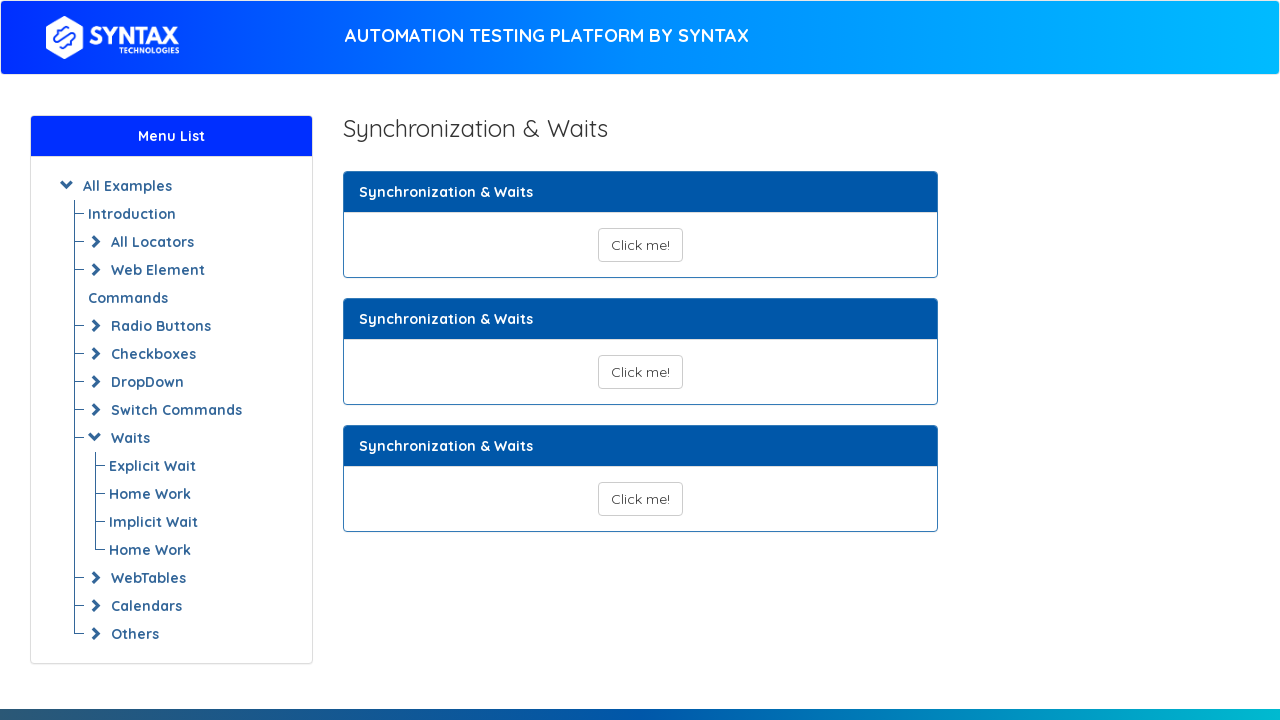

Navigated to synchronization waits test page
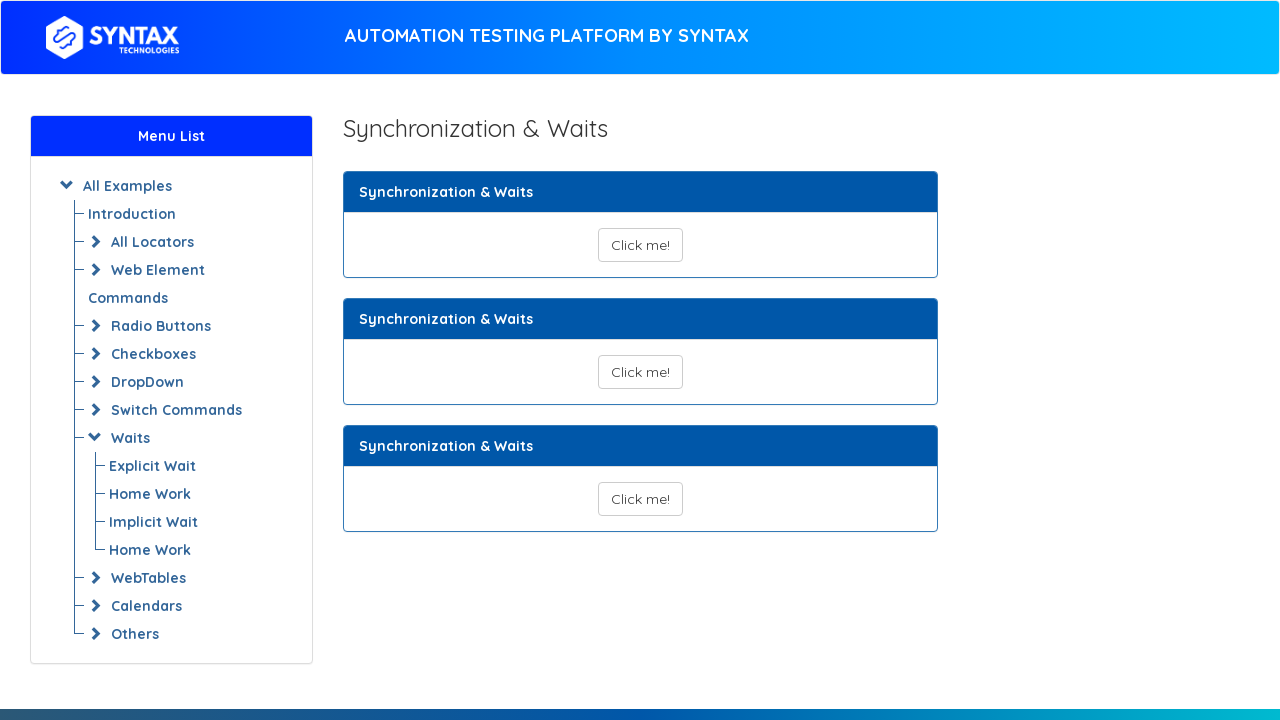

Clicked button to reveal text at (640, 245) on button#show_text_synchronize
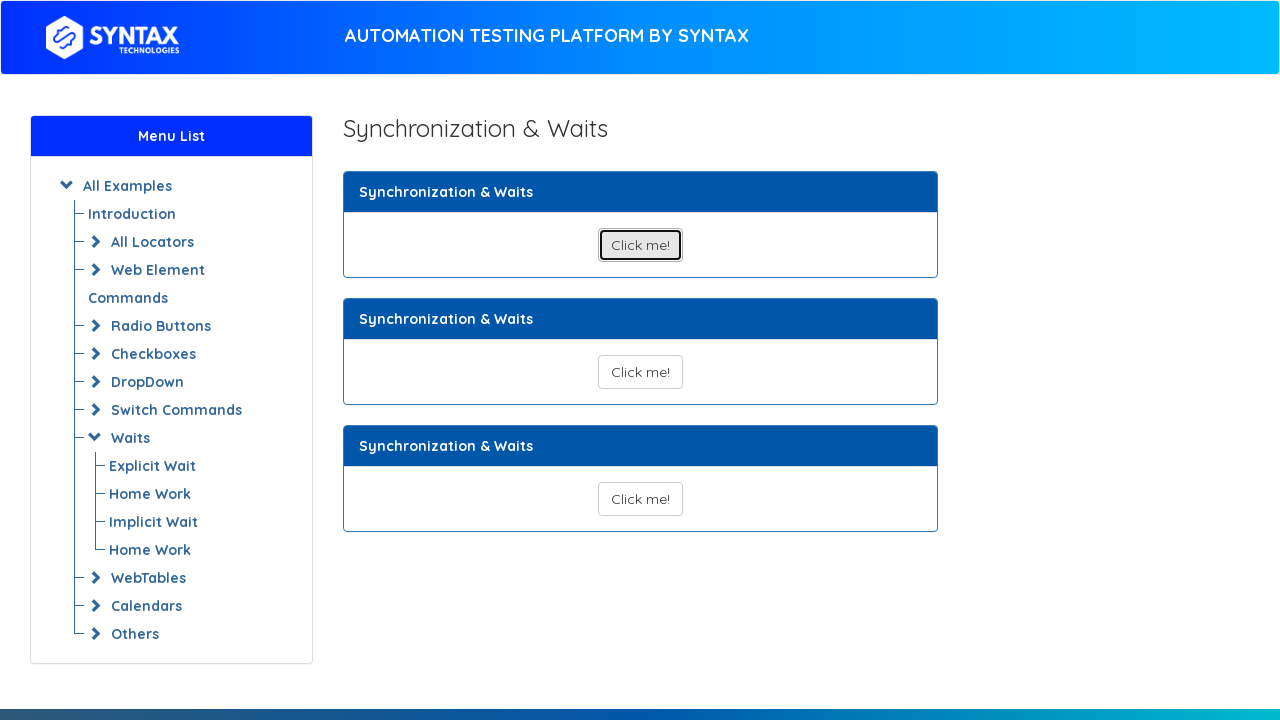

Text element appeared after delay
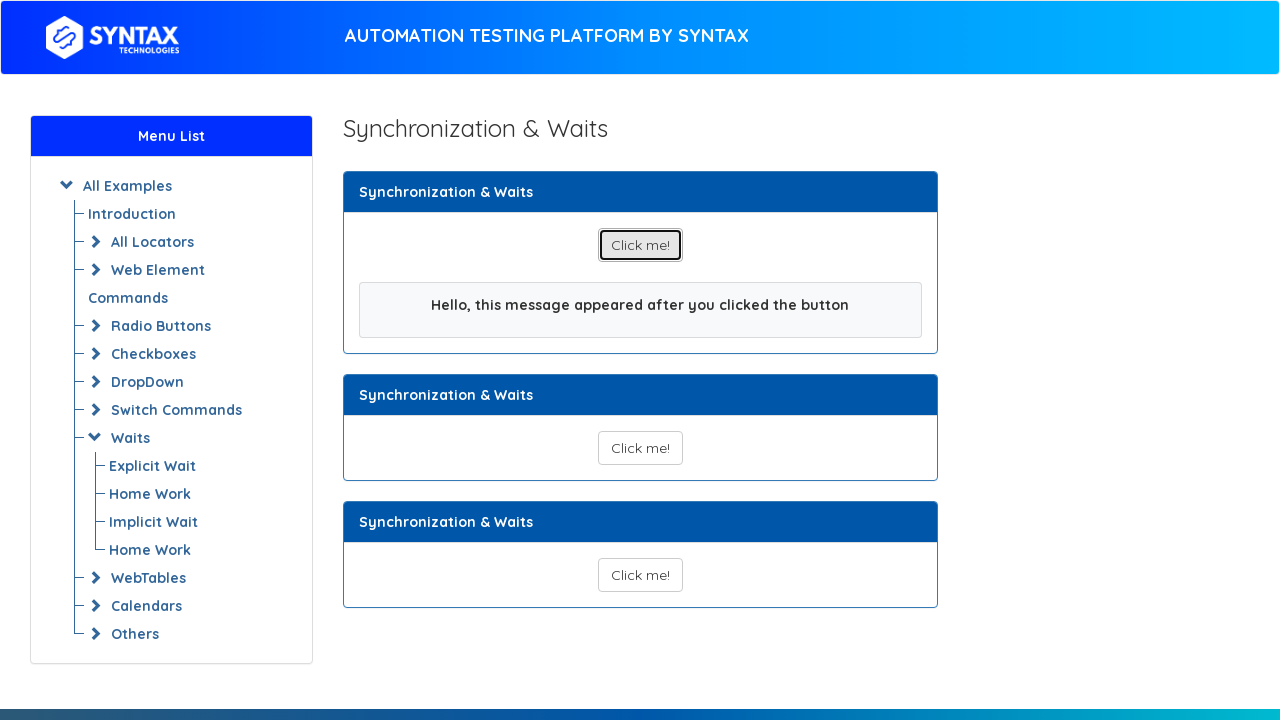

Verified text content is displayed
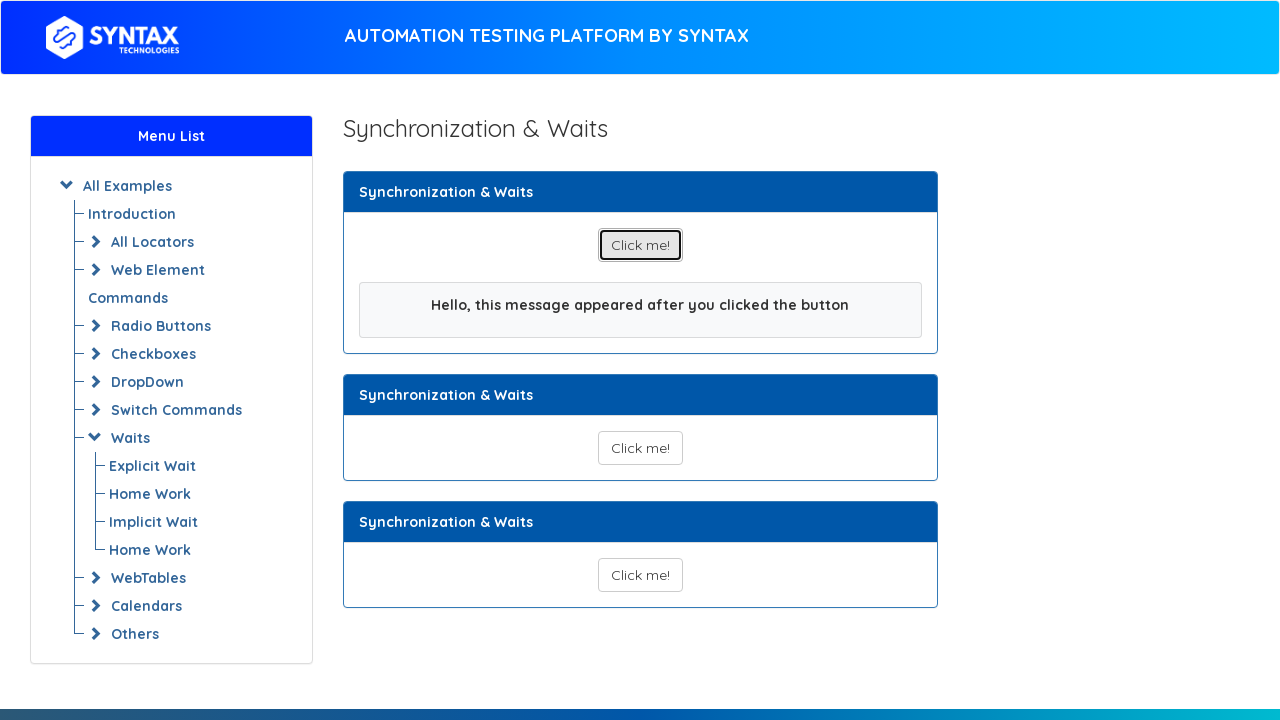

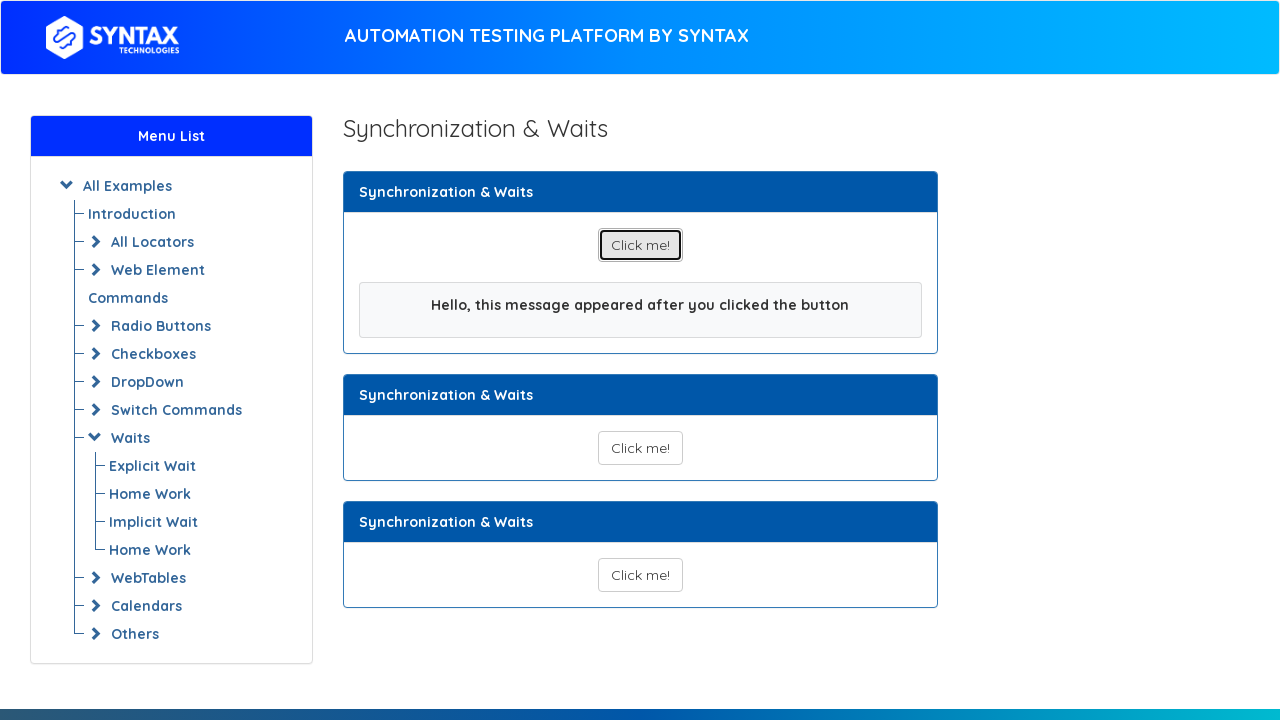